Tests that todo data persists after page reload

Starting URL: https://demo.playwright.dev/todomvc

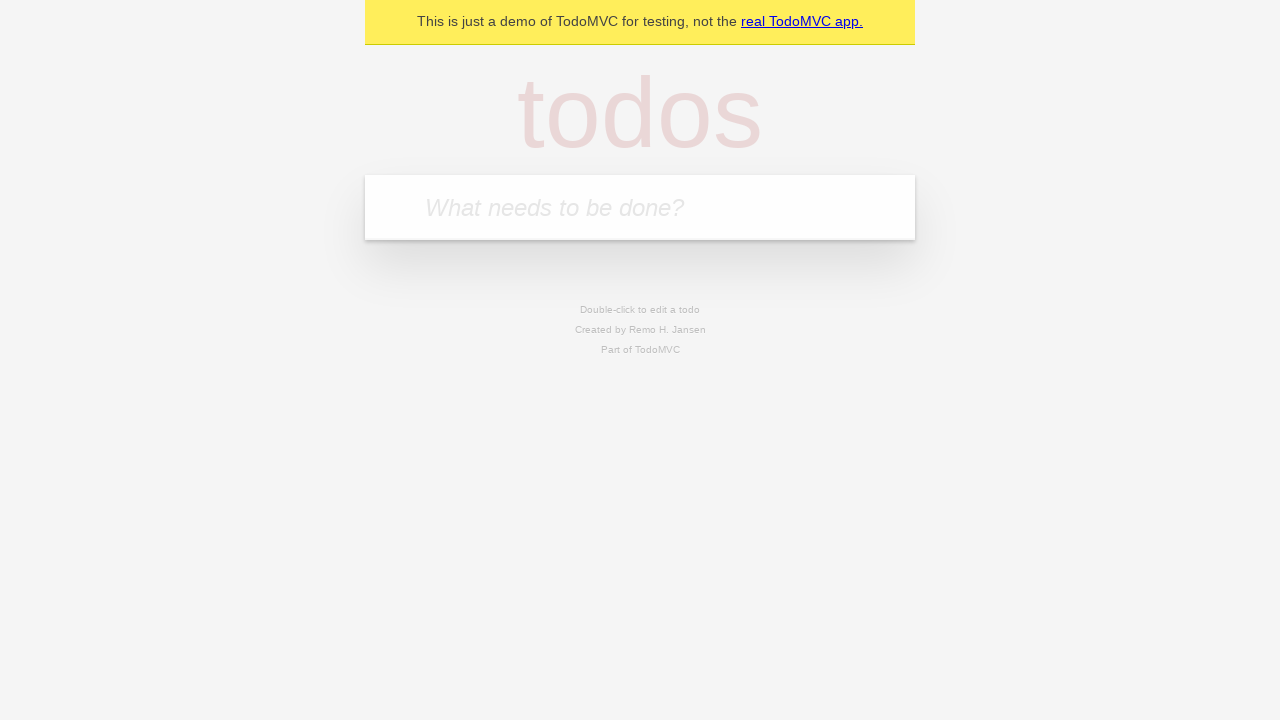

Filled todo input with 'buy some cheese' on internal:attr=[placeholder="What needs to be done?"i]
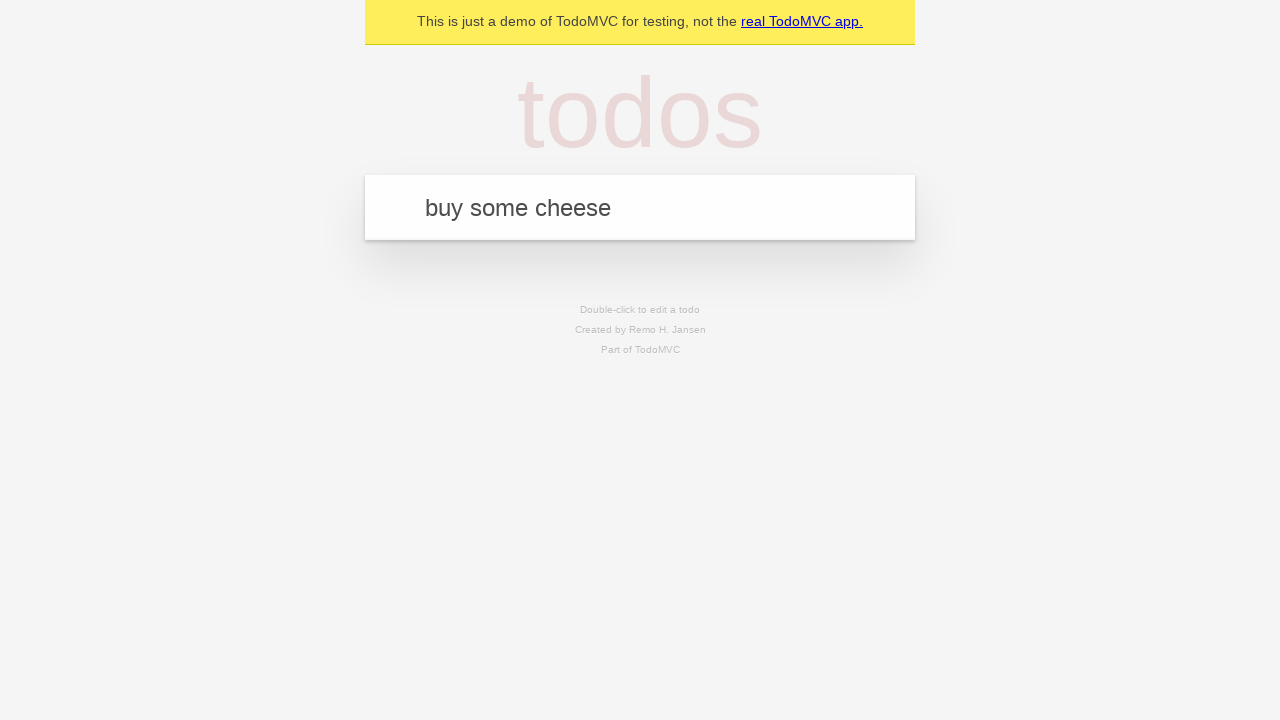

Pressed Enter to add first todo item on internal:attr=[placeholder="What needs to be done?"i]
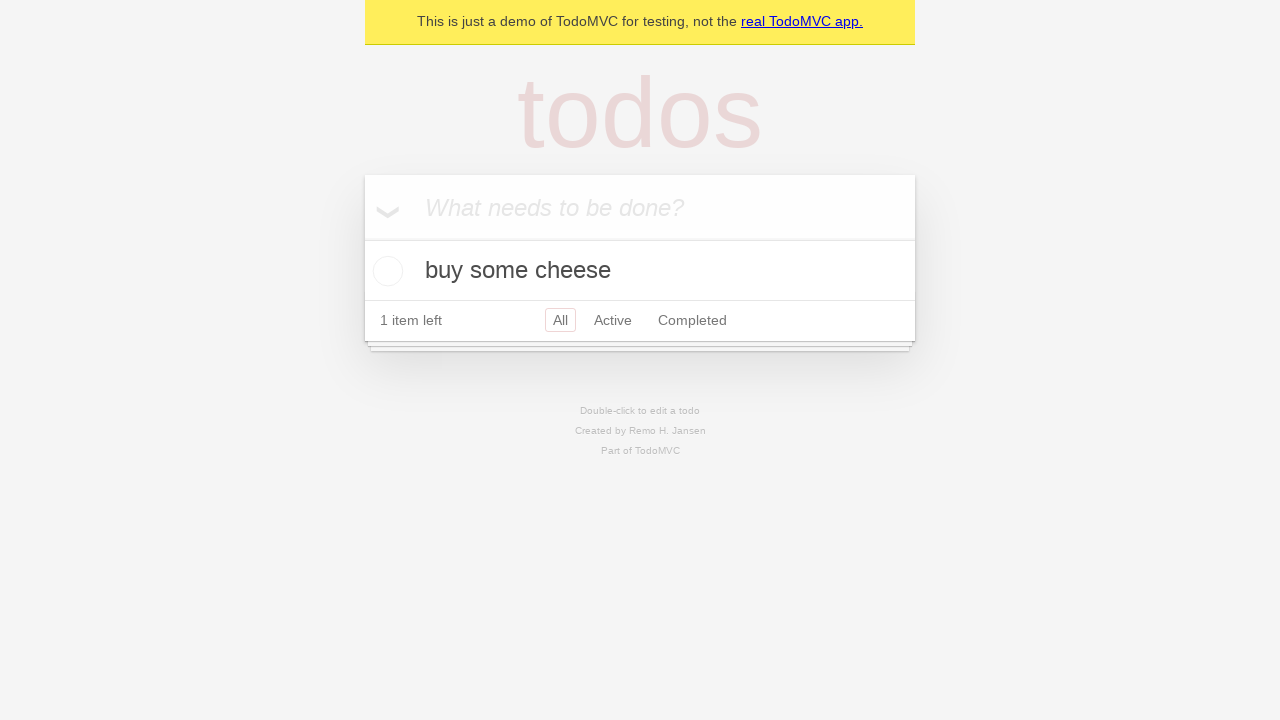

Filled todo input with 'feed the cat' on internal:attr=[placeholder="What needs to be done?"i]
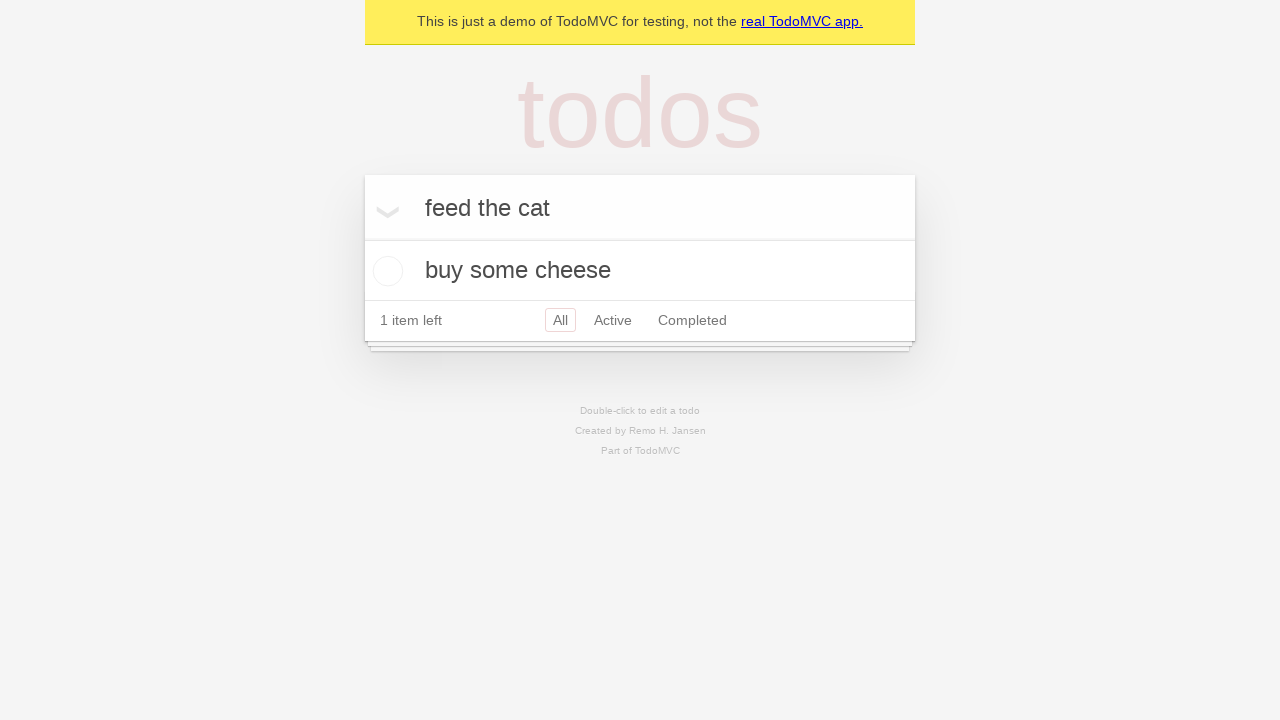

Pressed Enter to add second todo item on internal:attr=[placeholder="What needs to be done?"i]
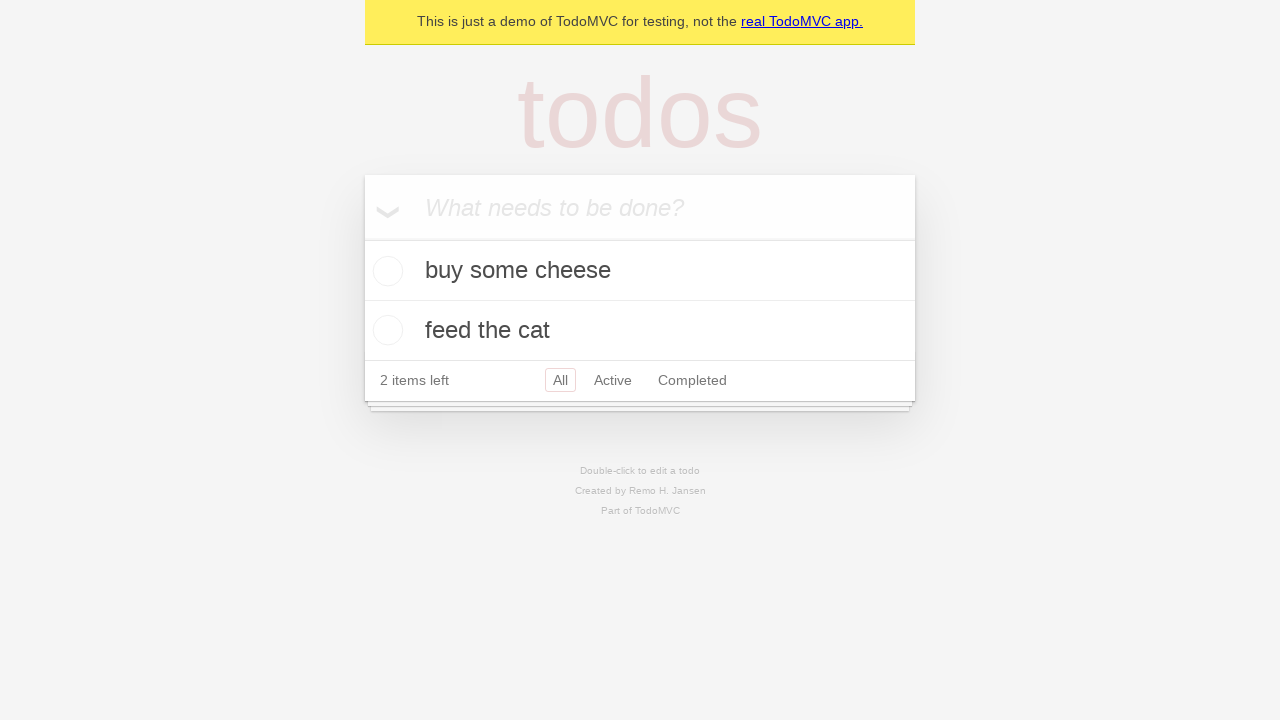

Checked the first todo item at (385, 271) on [data-testid='todo-item'] >> nth=0 >> internal:role=checkbox
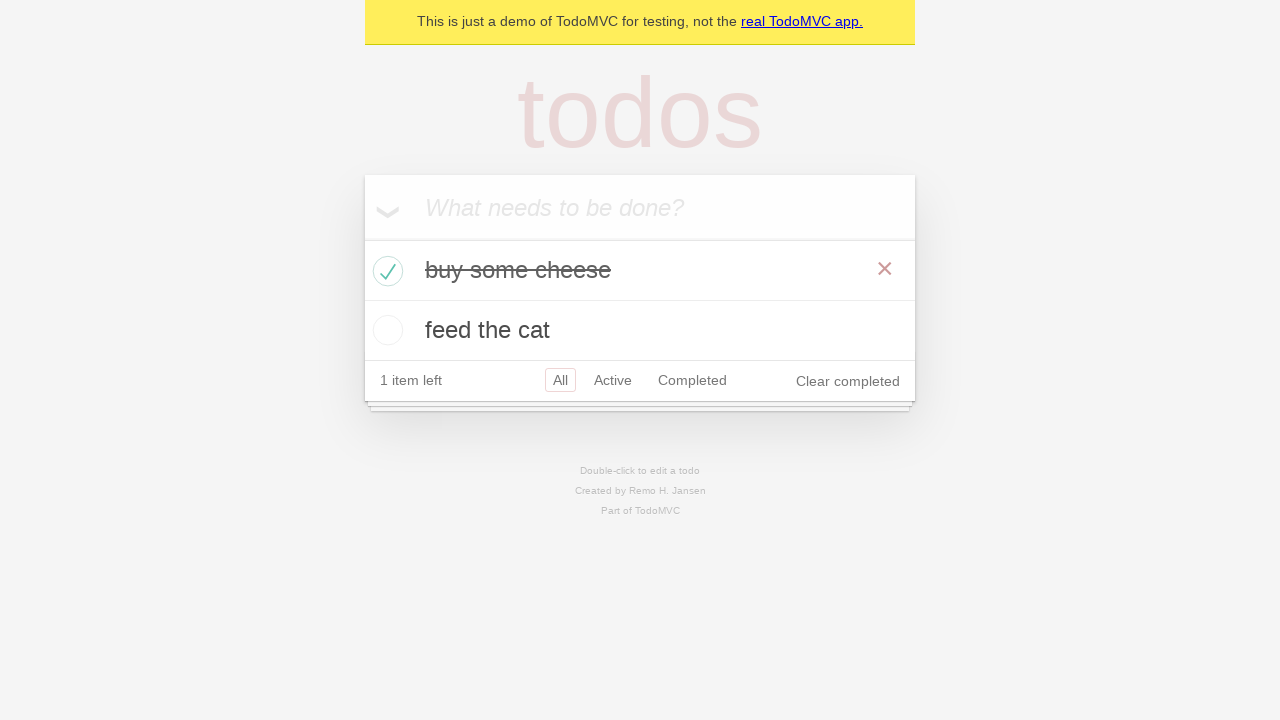

Reloaded the page to test data persistence
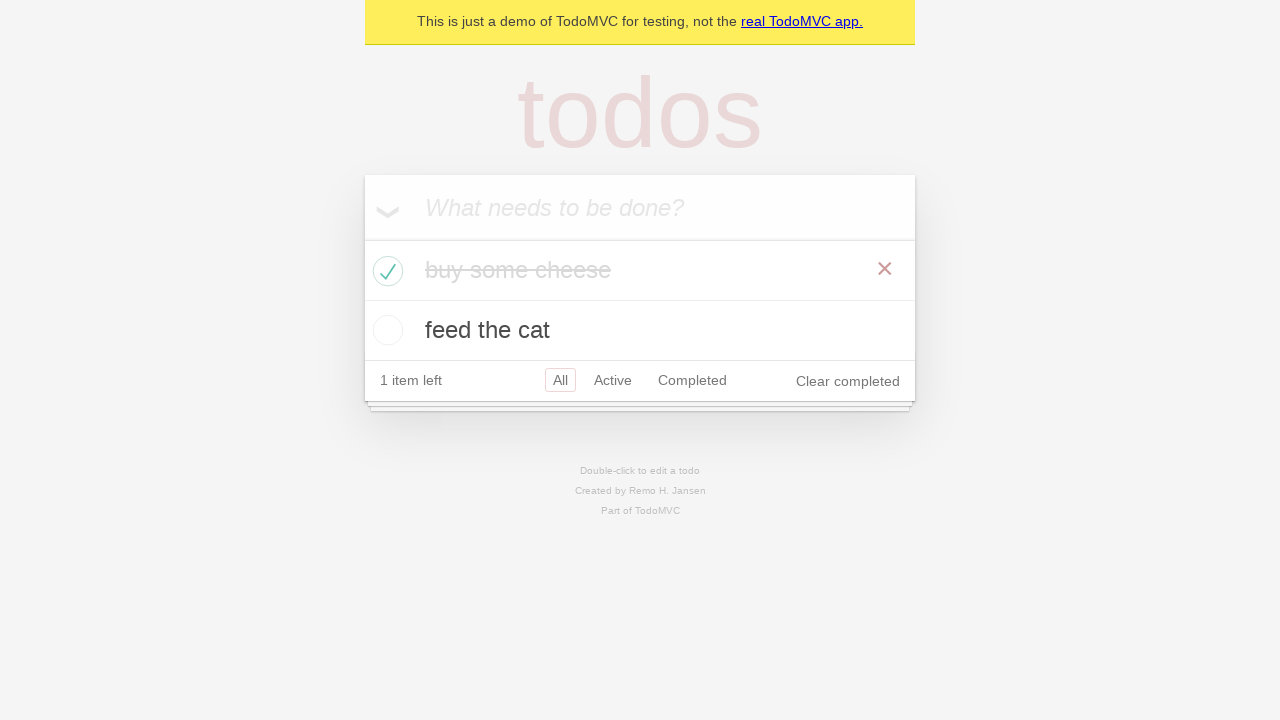

Todo items loaded after page reload
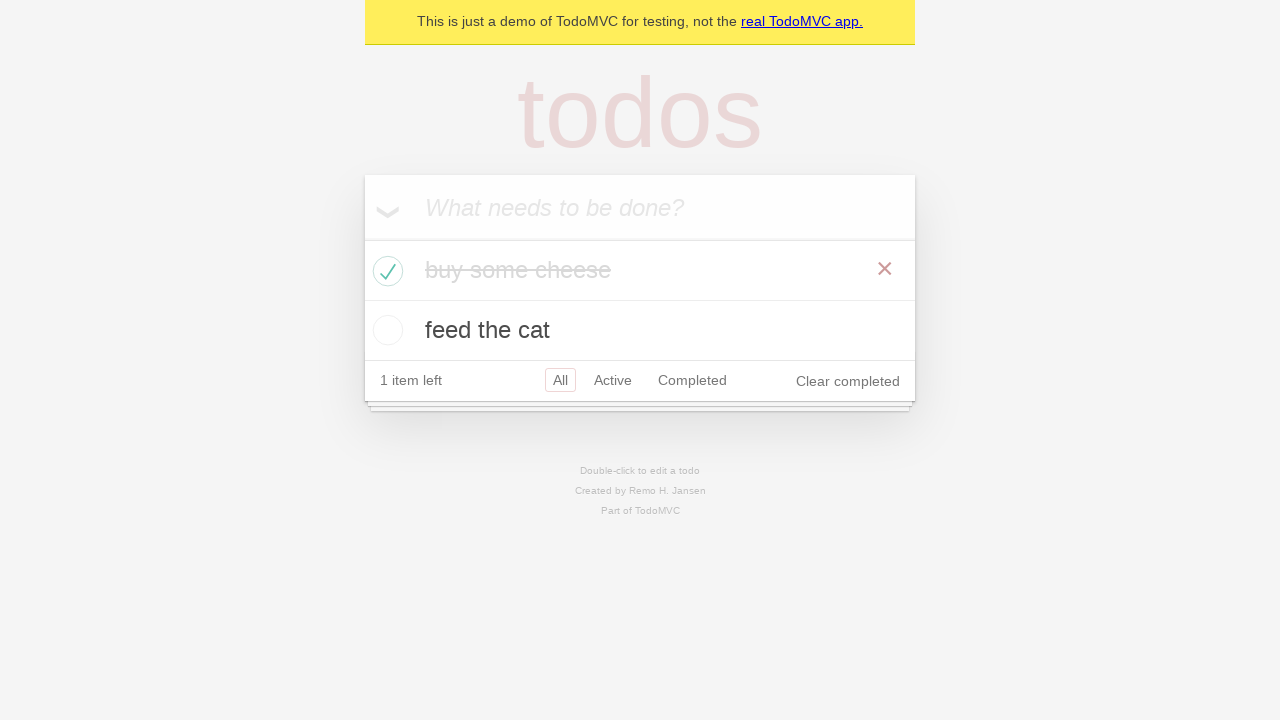

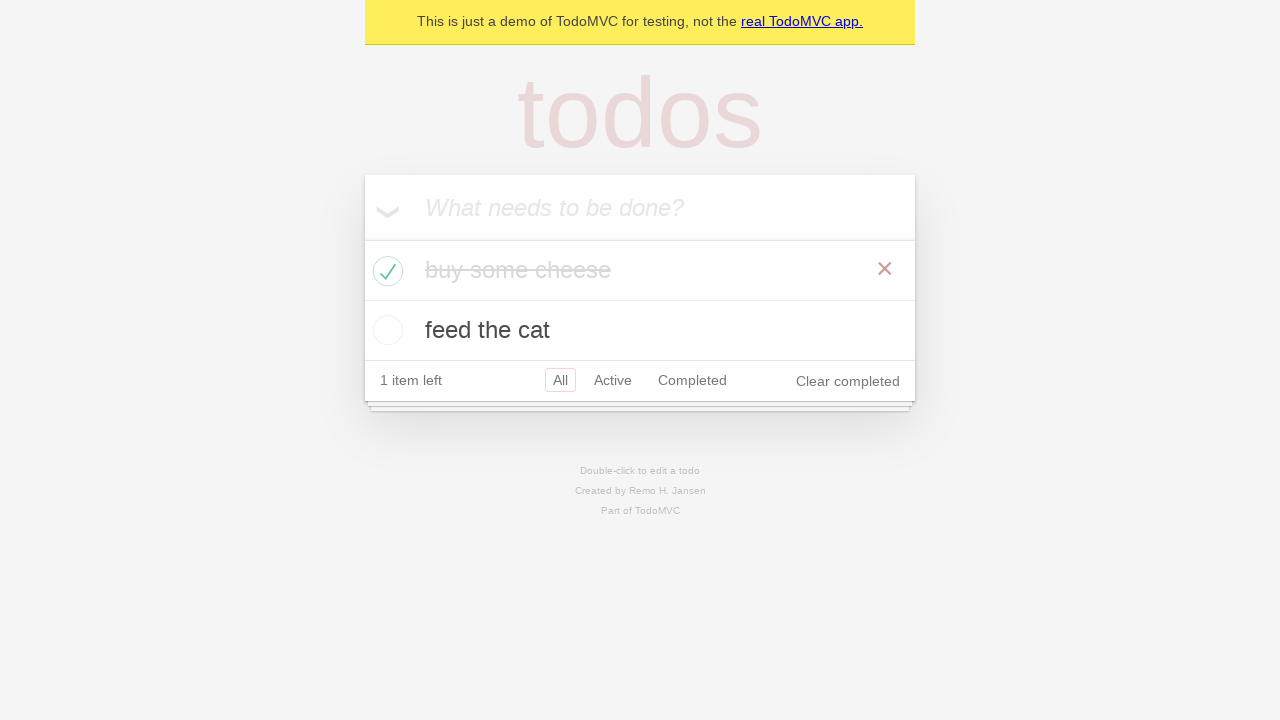